Tests multi-window handling by clicking a link that opens a new window, switching to the child window, closing it, and switching back to the parent window.

Starting URL: https://the-internet.herokuapp.com/windows

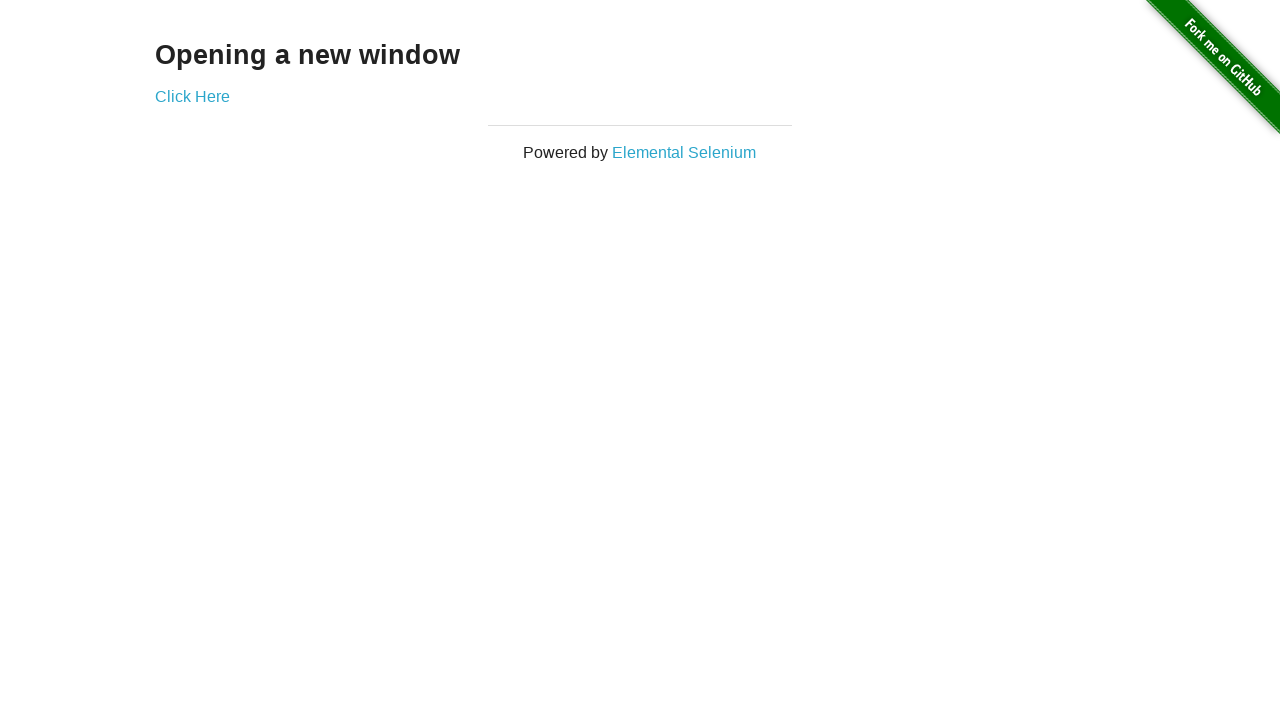

Clicked link to open new window at (192, 96) on xpath=//*[@class='example']/a
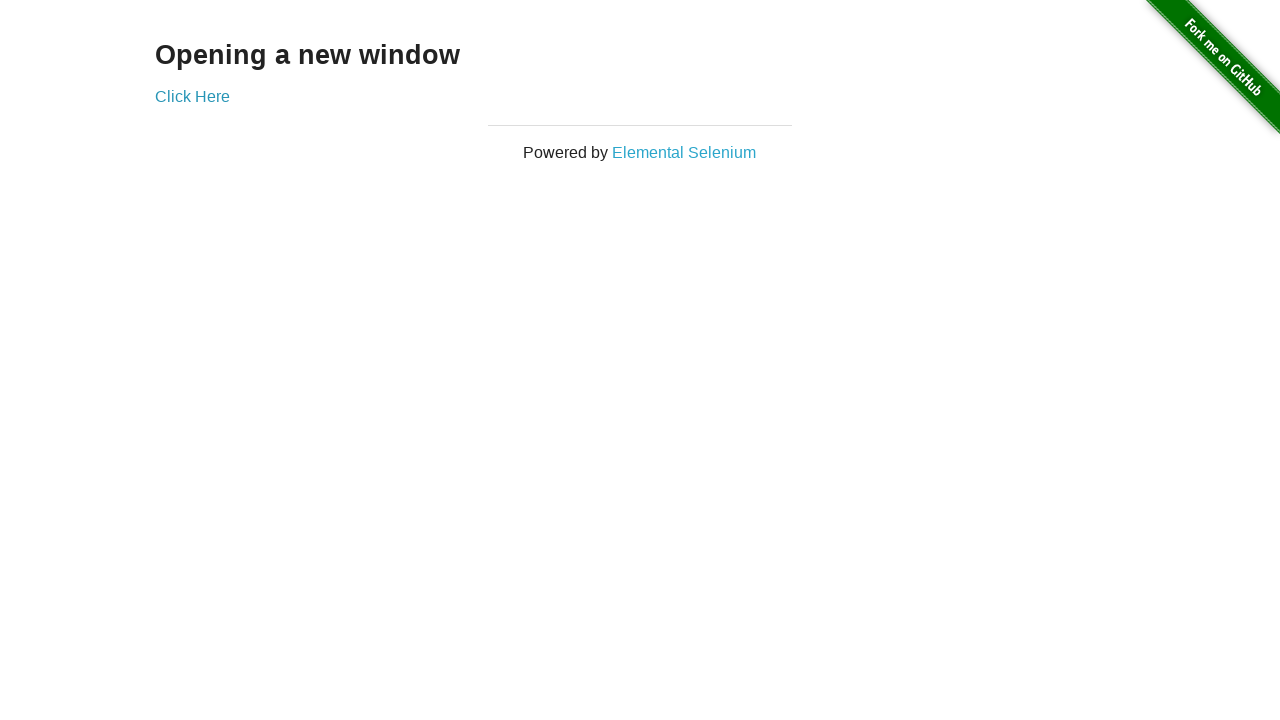

Child window opened and captured
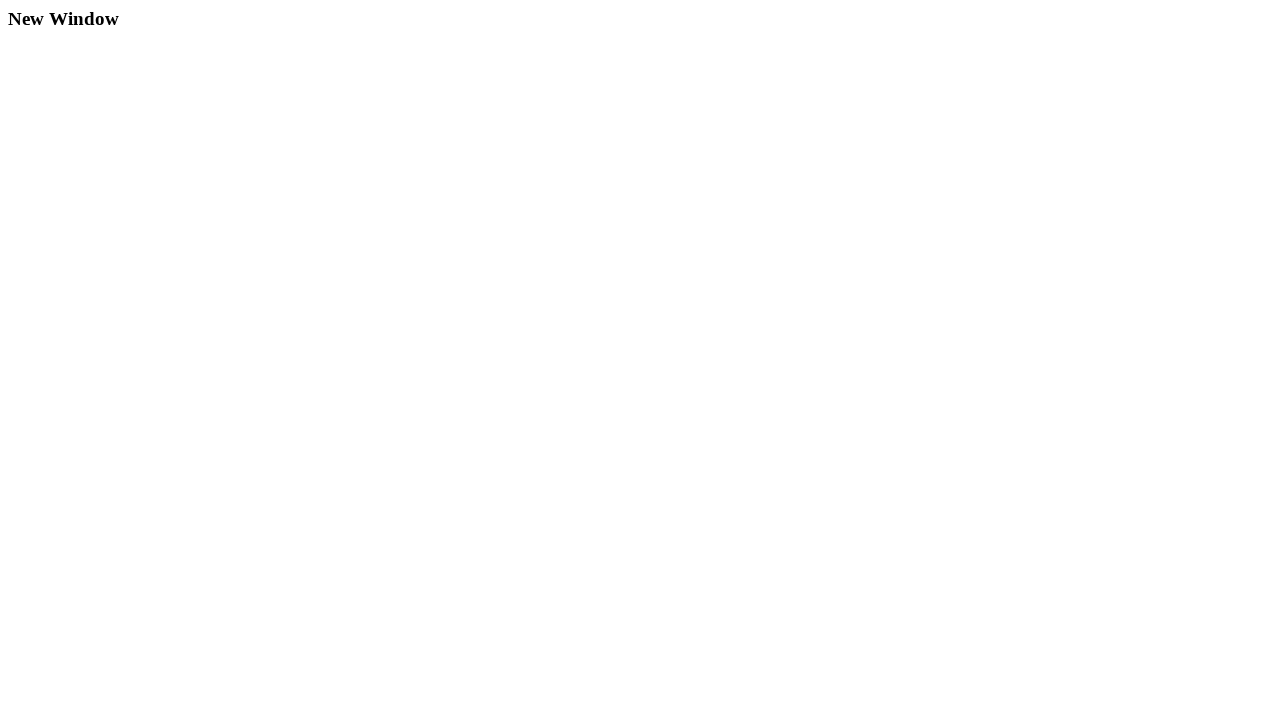

Child window finished loading
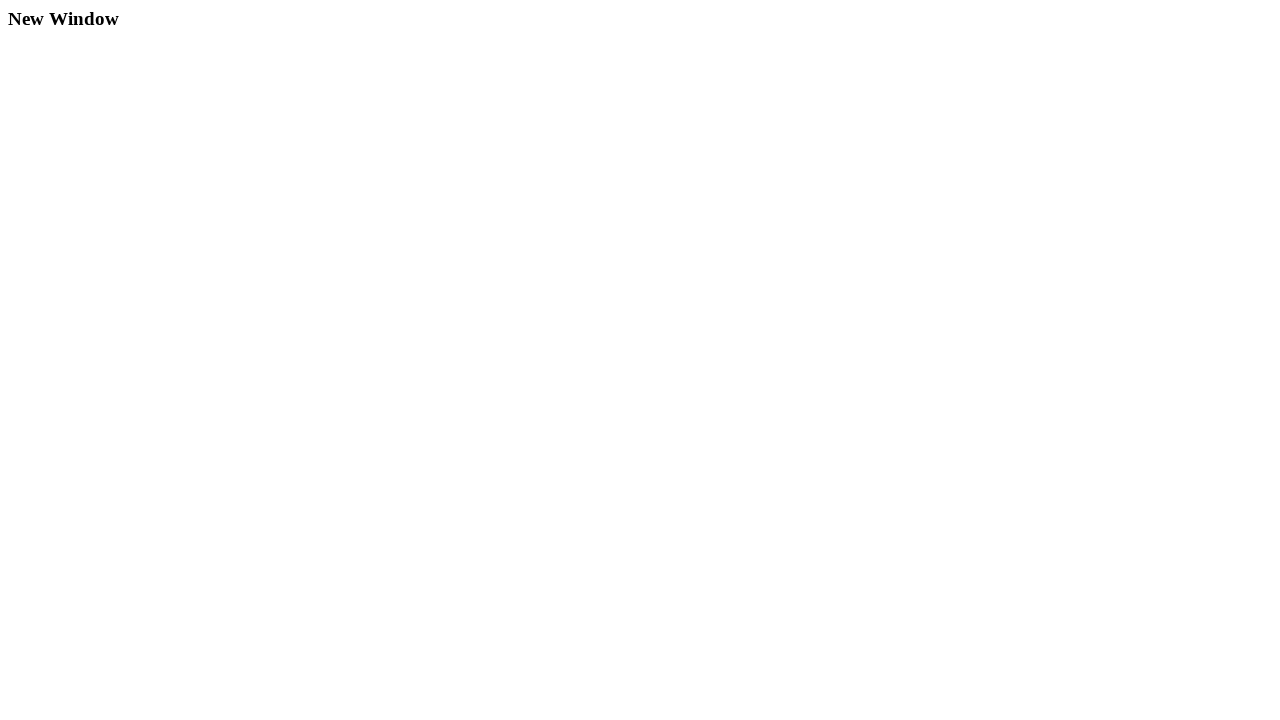

Closed child window
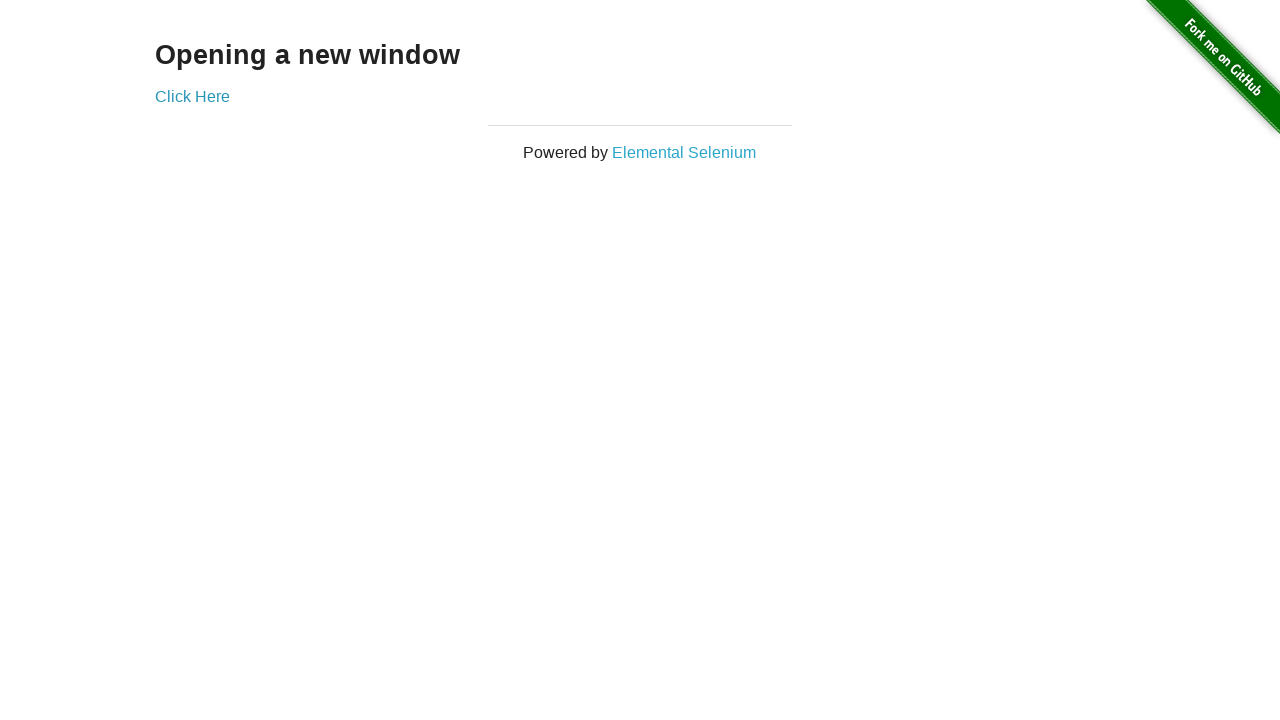

Verified parent window content is still accessible
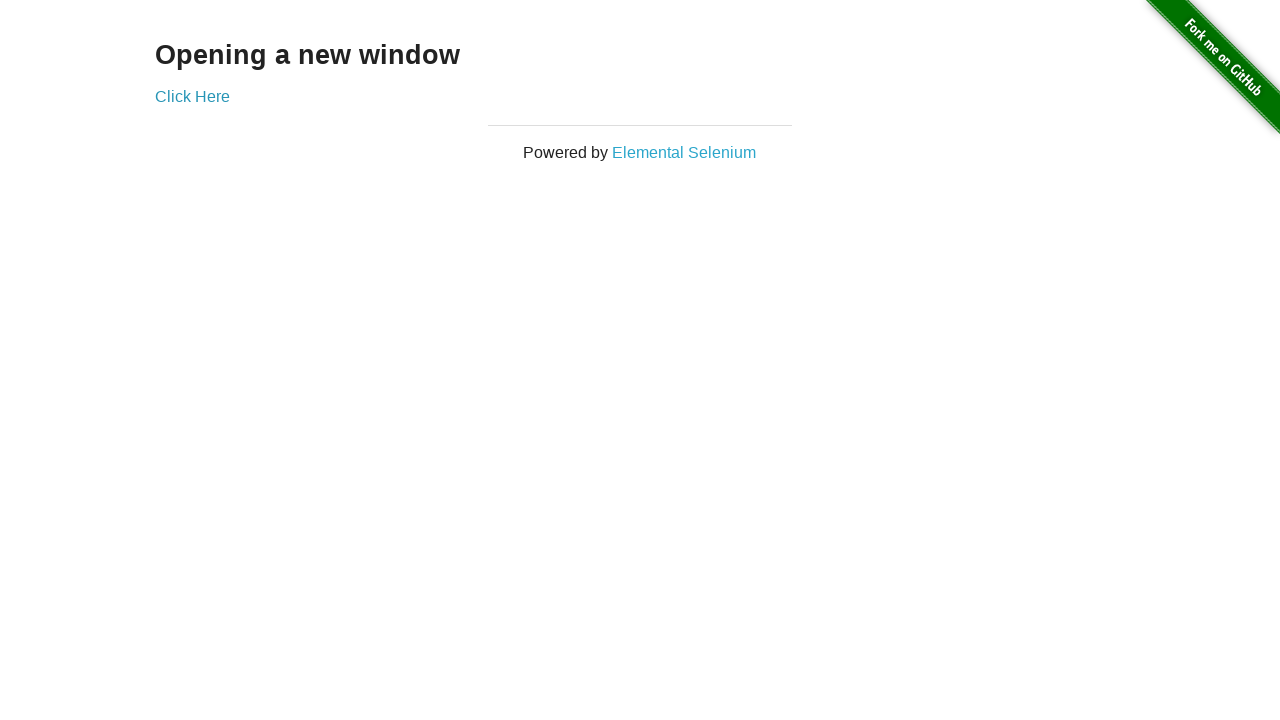

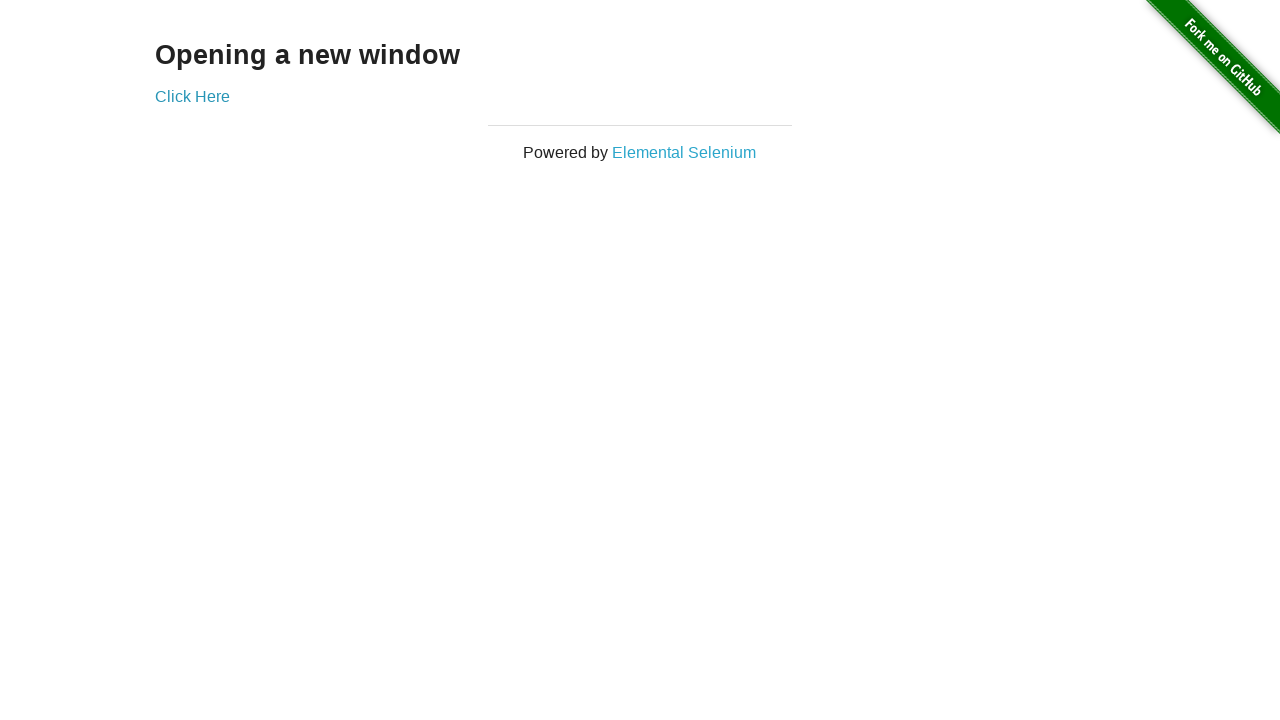